Tests handling of JavaScript prompt alerts by clicking to trigger a prompt, entering text, and accepting it

Starting URL: https://demo.automationtesting.in/Alerts.html

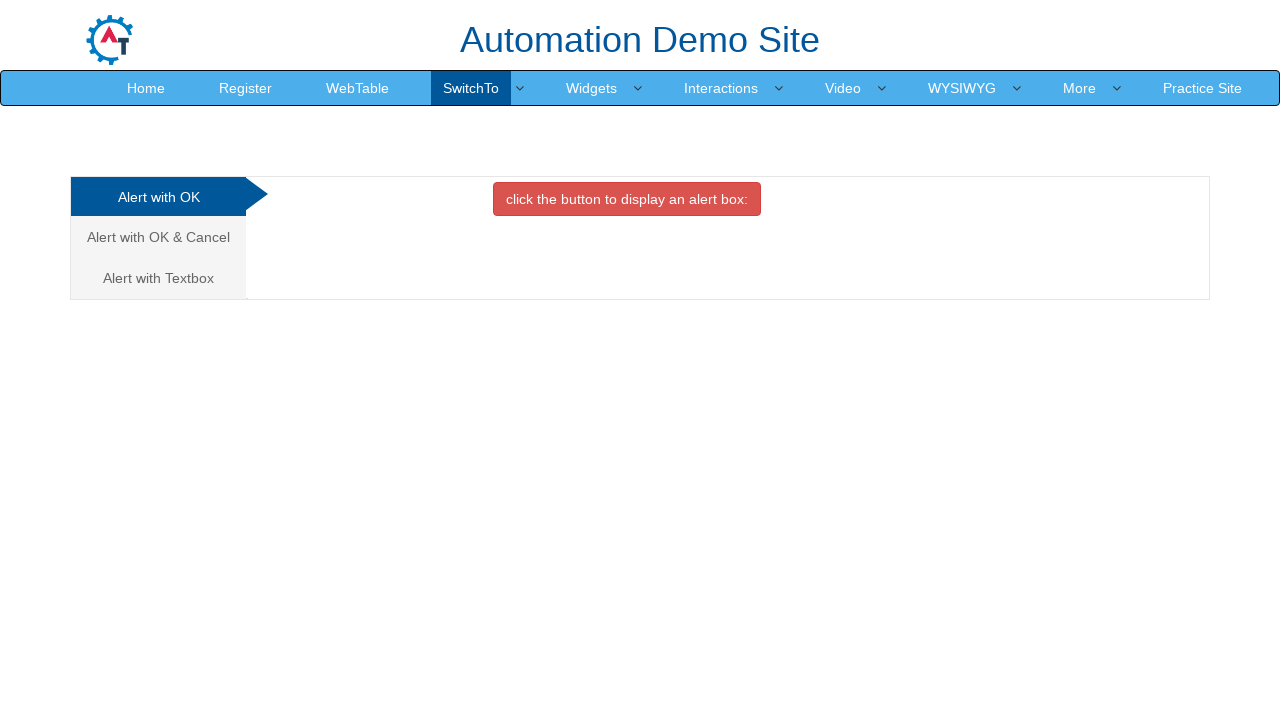

Clicked on the 'Alert with Textbox' tab at (158, 278) on xpath=//a[text()='Alert with Textbox ']
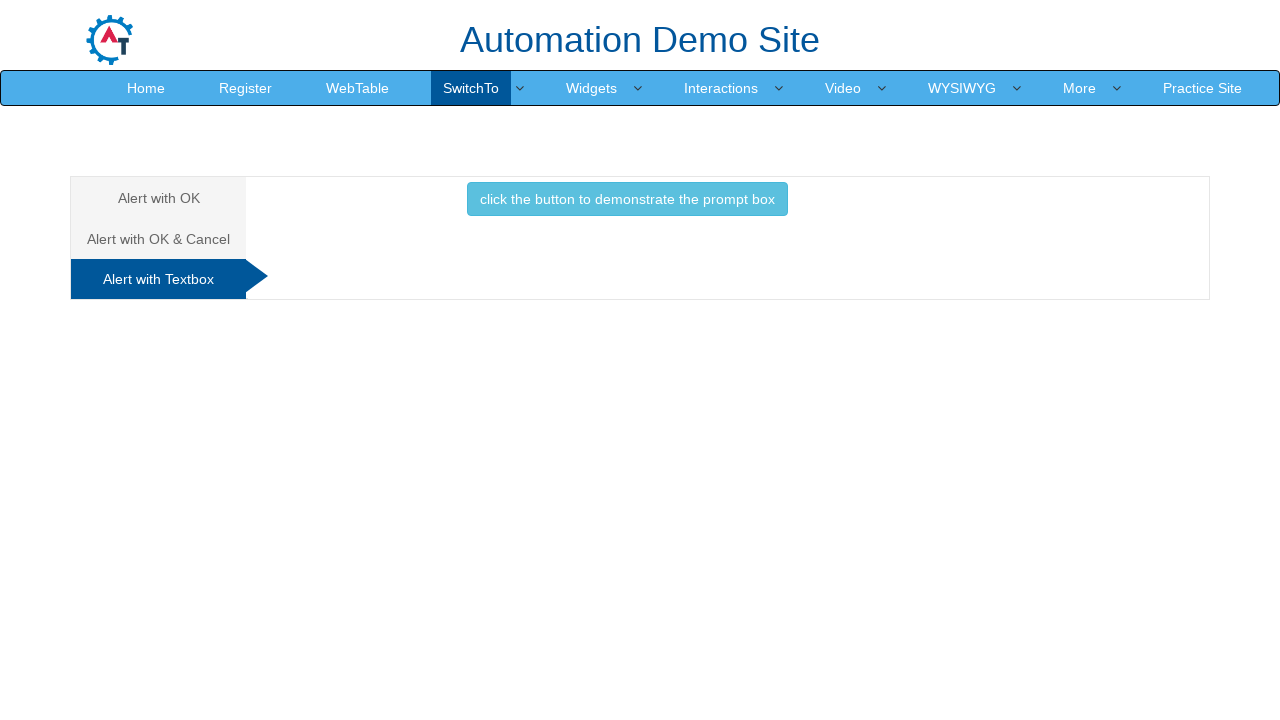

Clicked button to trigger the prompt box at (627, 199) on xpath=//button[text()='click the button to demonstrate the prompt box ']
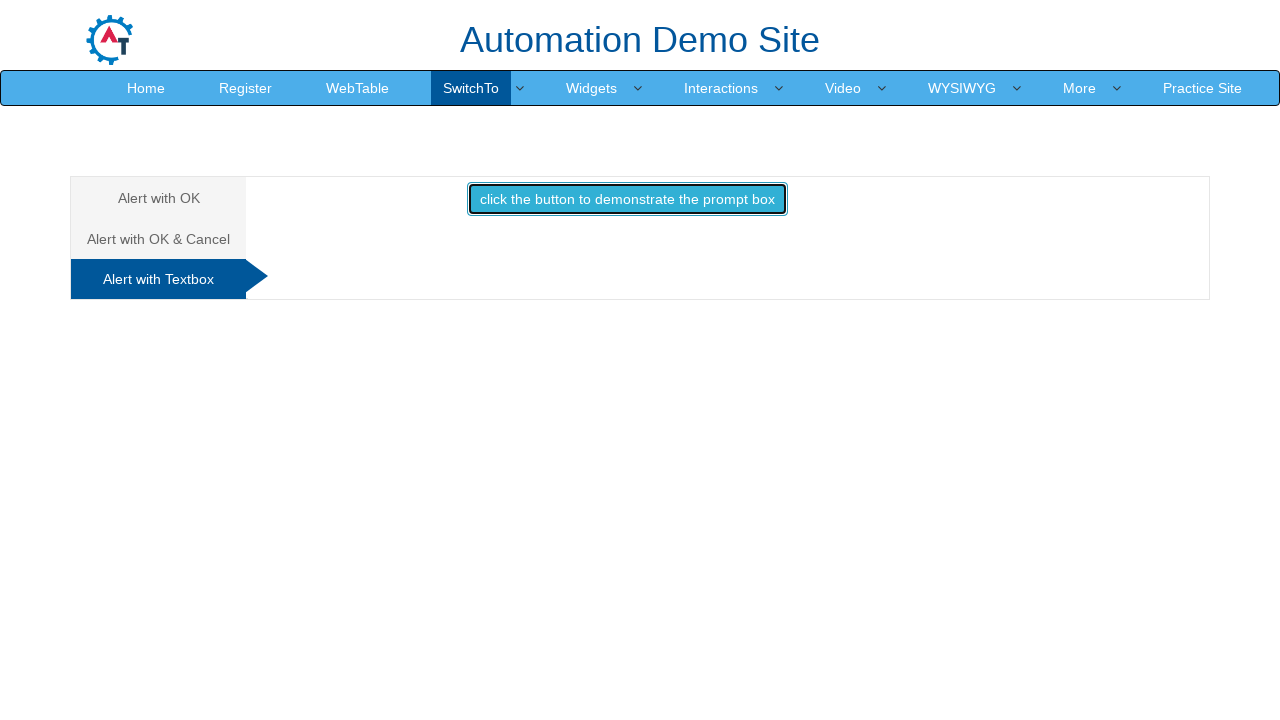

Set up dialog handler to accept prompt with text 'Hello Raj'
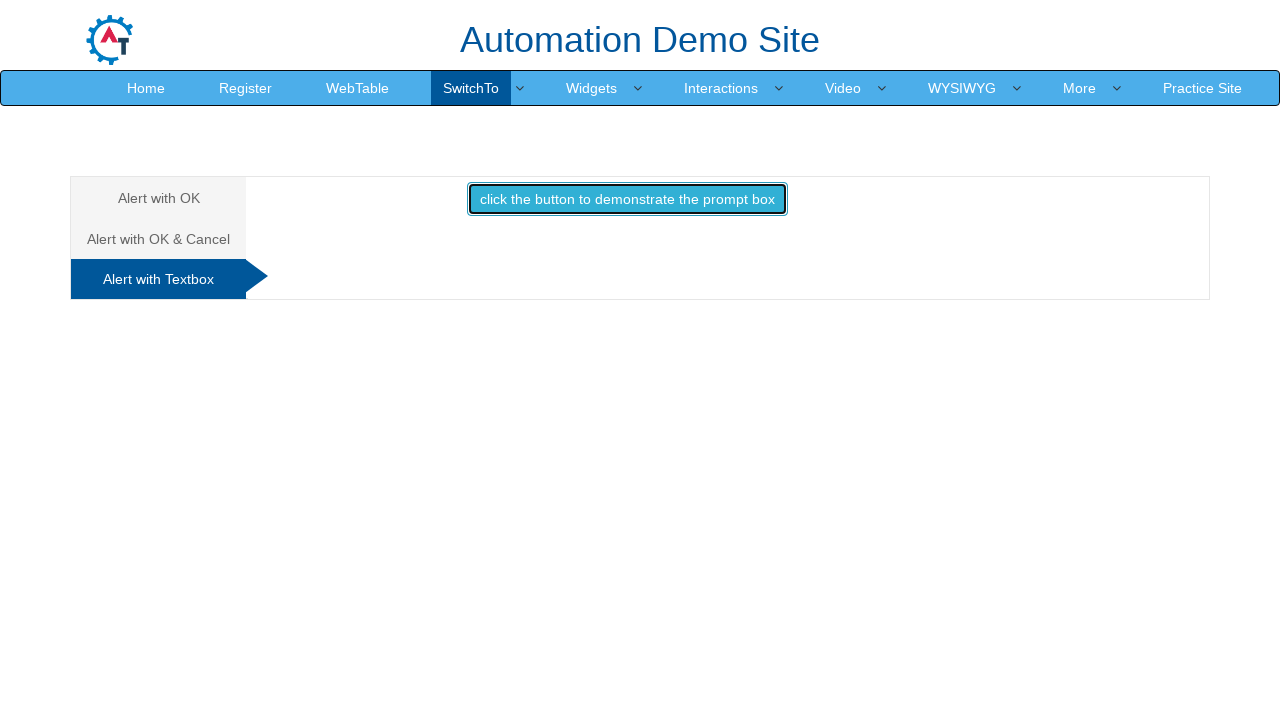

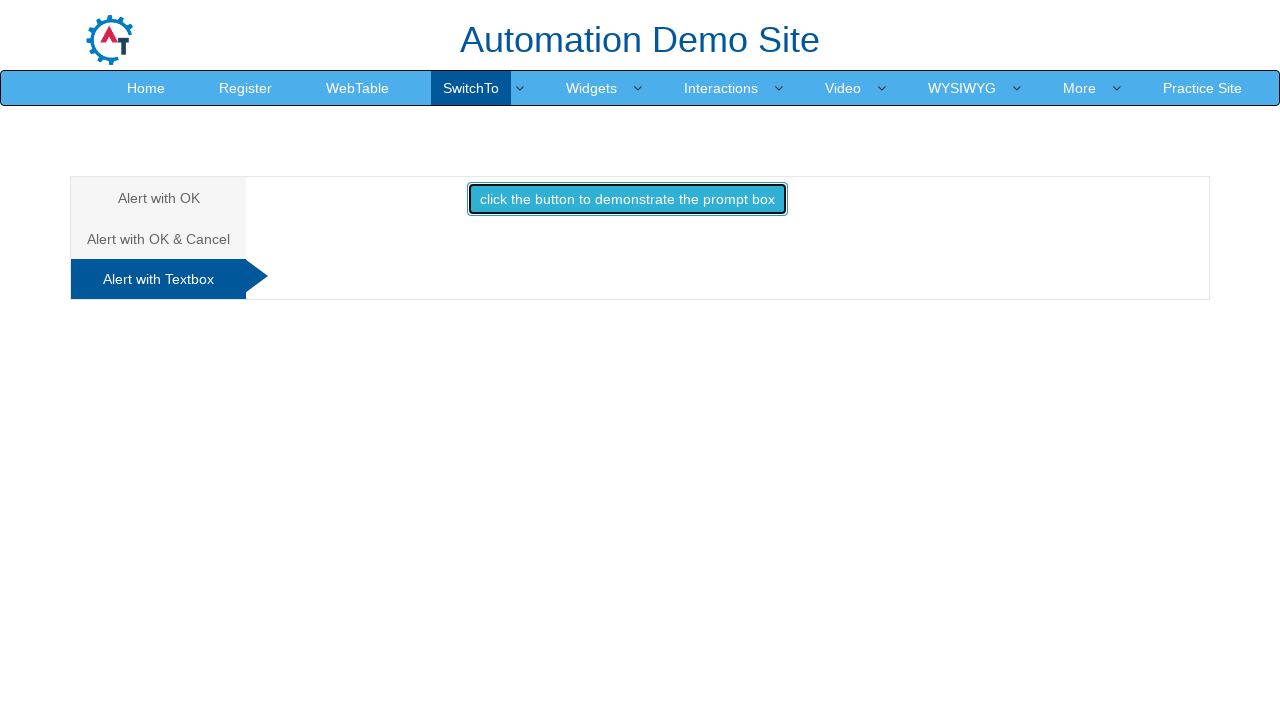